Tests keyboard interactions on Jeevansathi website including form filling, copy-paste operations using keyboard shortcuts, tab navigation, and page scrolling

Starting URL: https://www.jeevansathi.com/

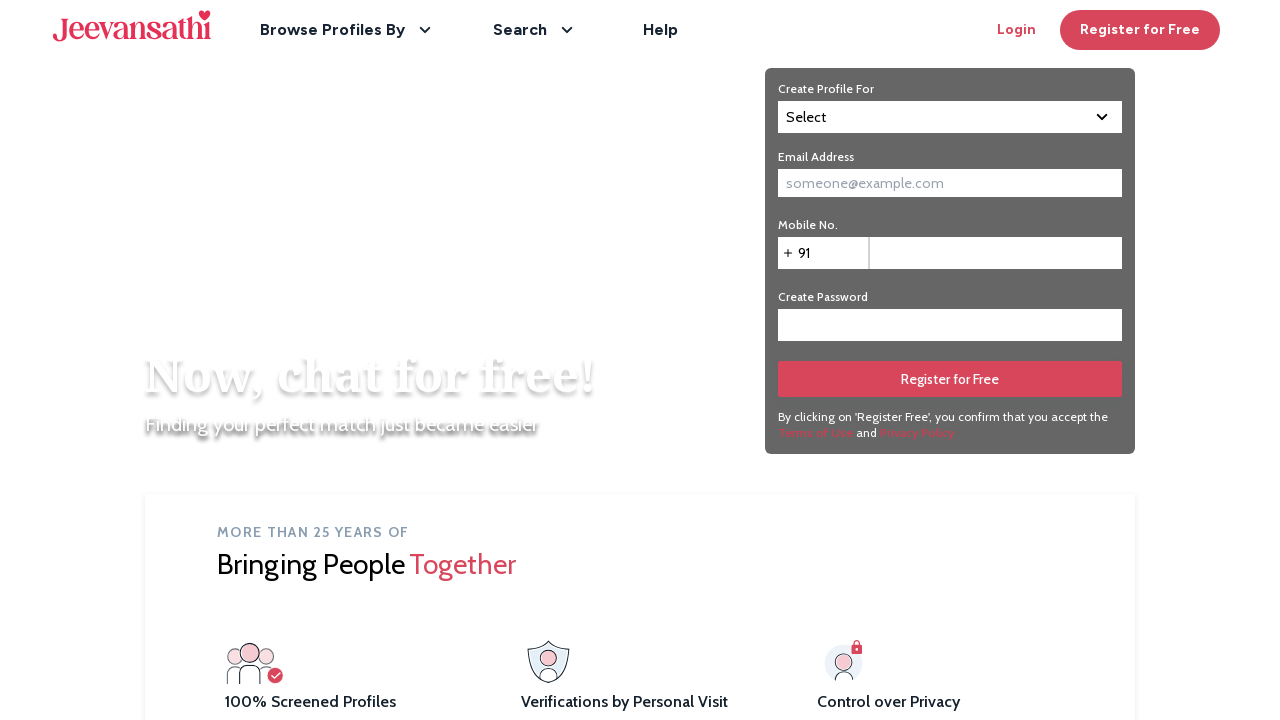

Clicked on email input field at (950, 183) on input#email
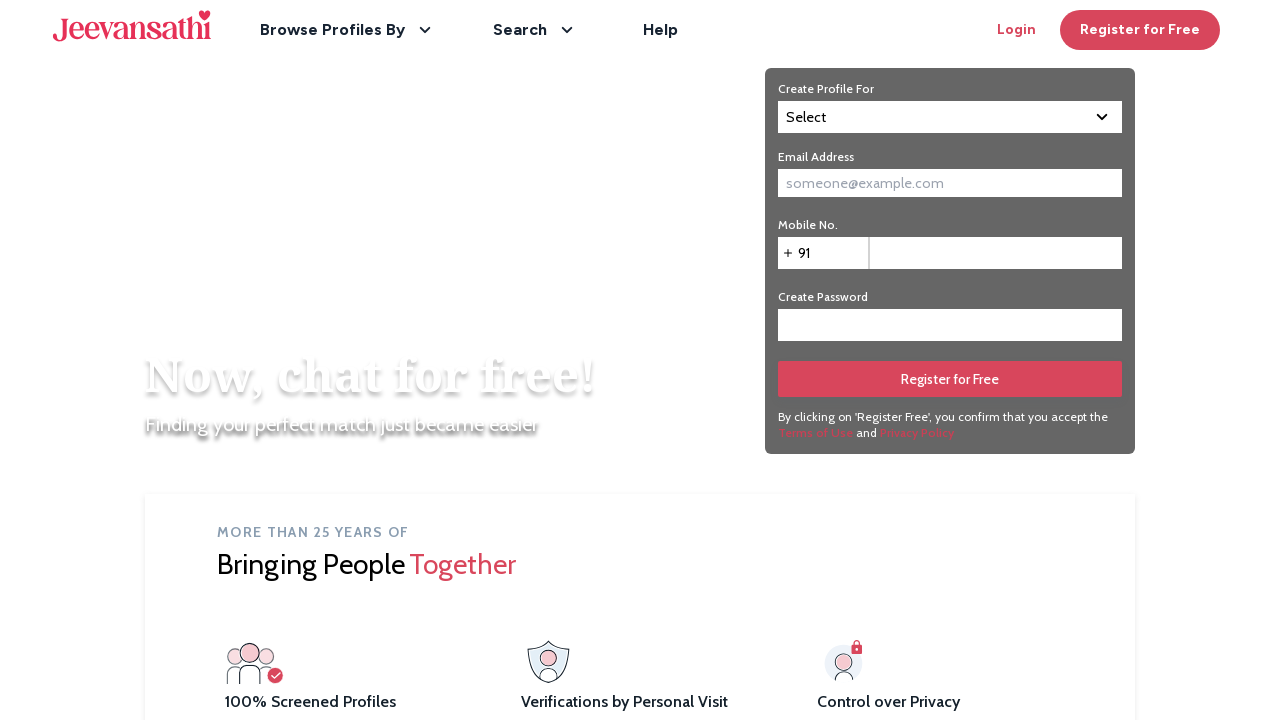

Filled email field with 'testuser456@example.com' on input#email
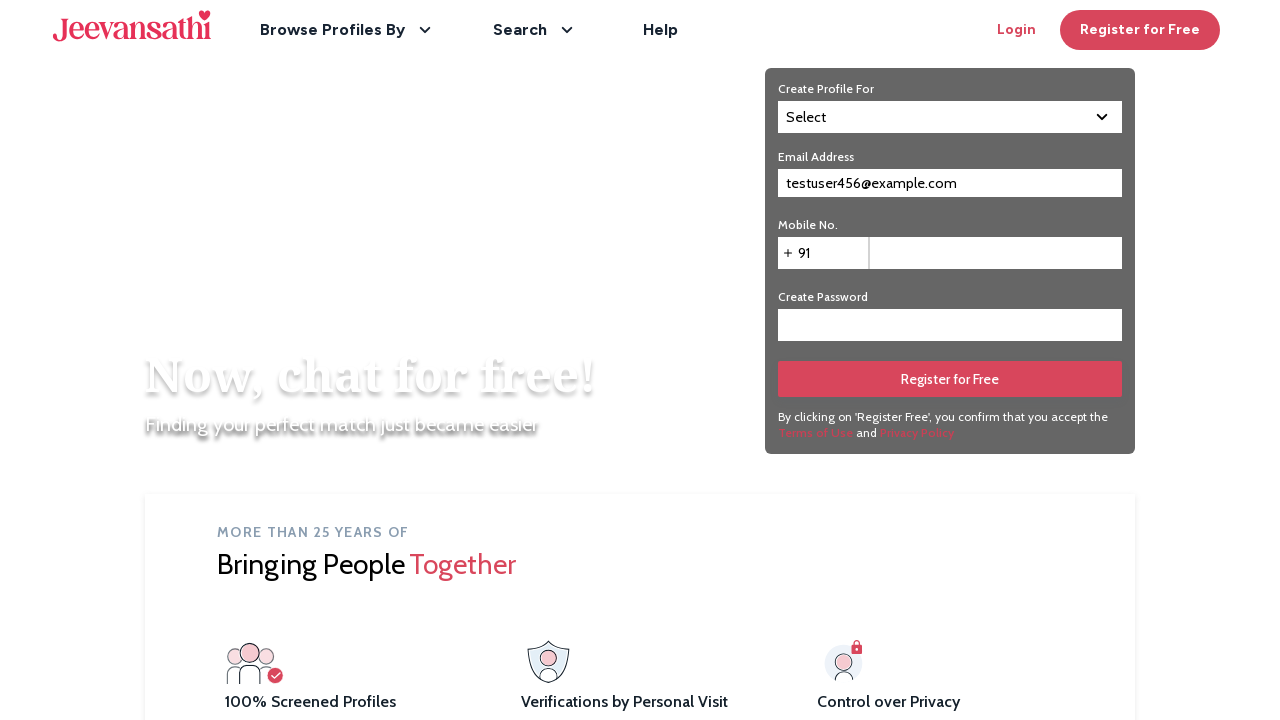

Pressed Ctrl+A to select all text in email field
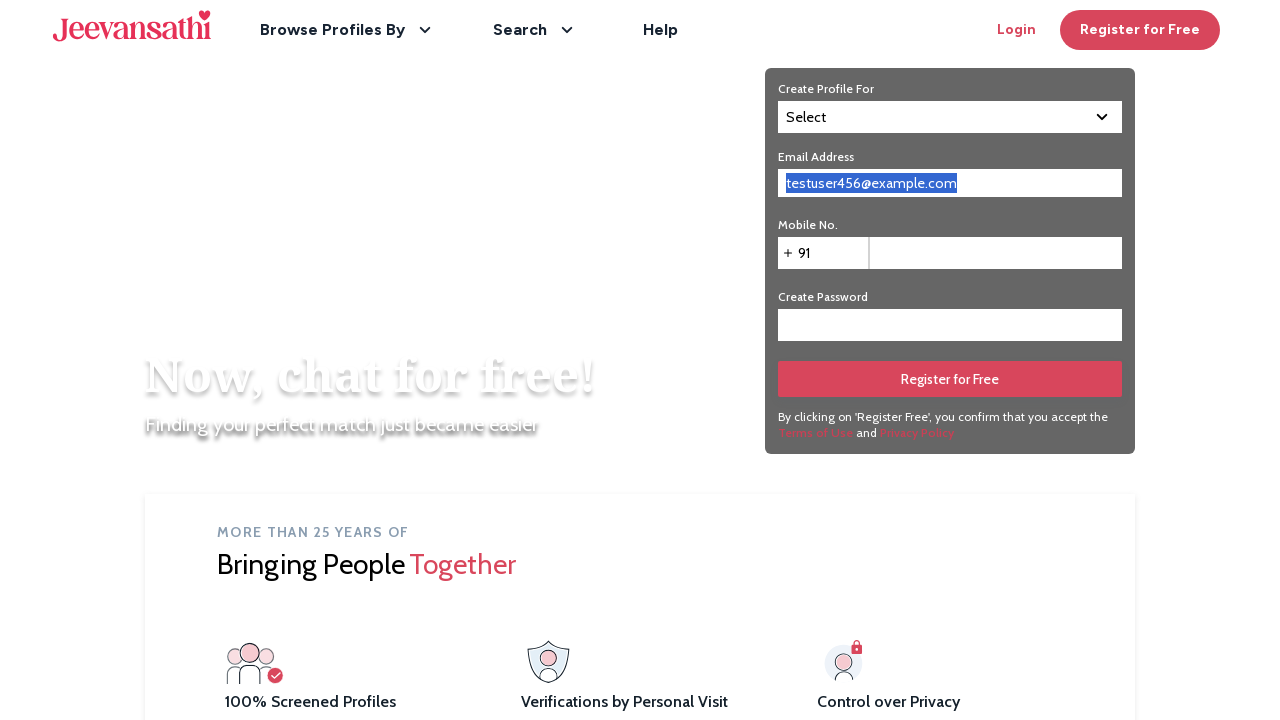

Pressed Ctrl+C to copy email text
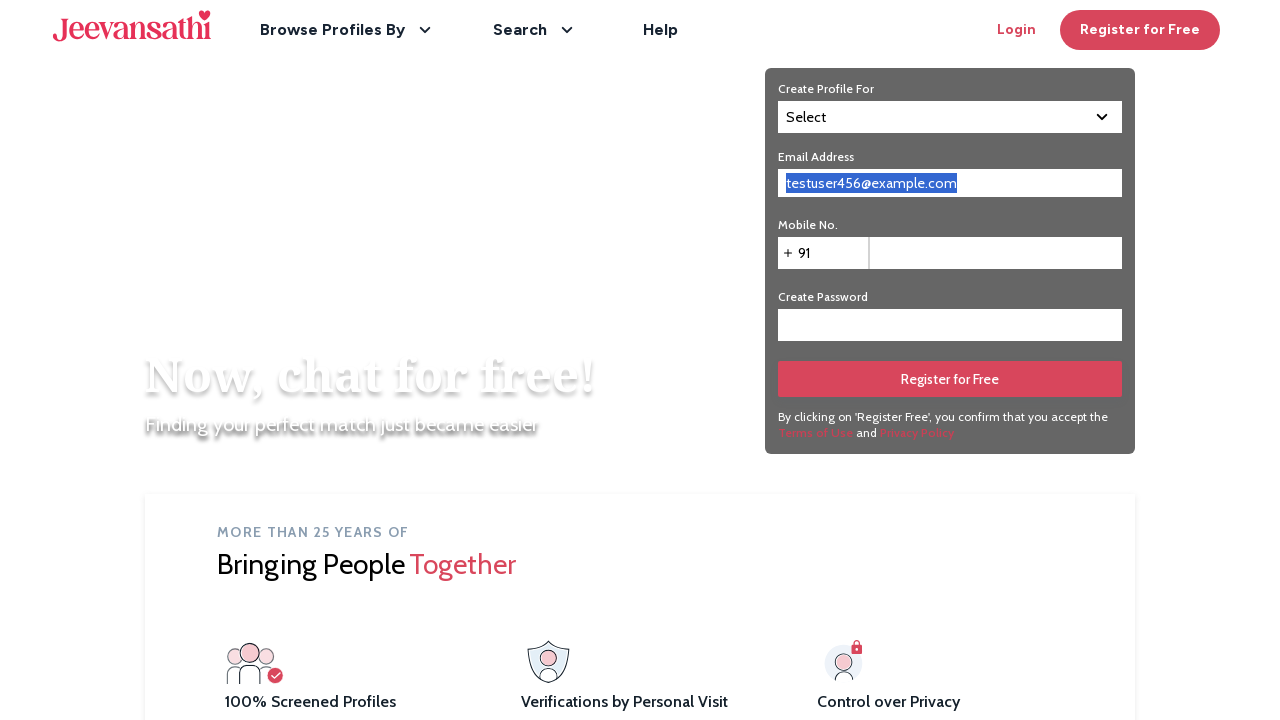

Pressed Tab to navigate to next form field (1st tab)
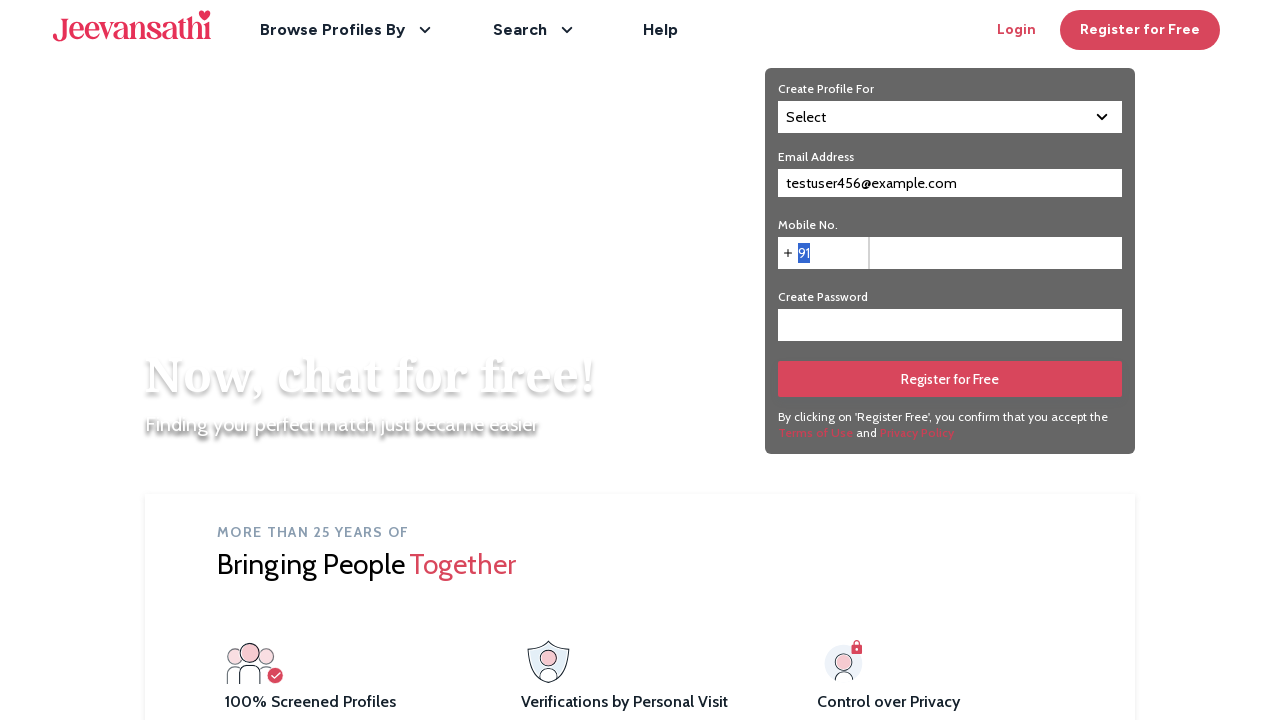

Pressed Tab to navigate to next form field (2nd tab)
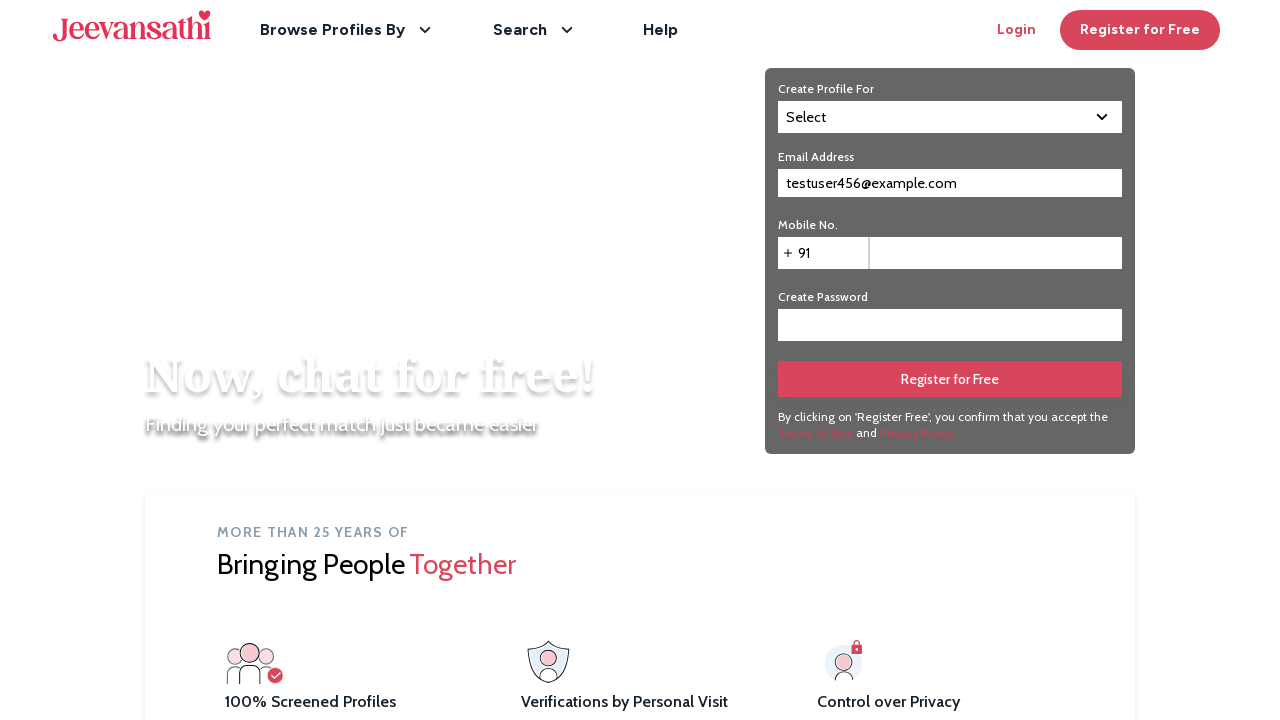

Pressed Tab to navigate to next form field (3rd tab)
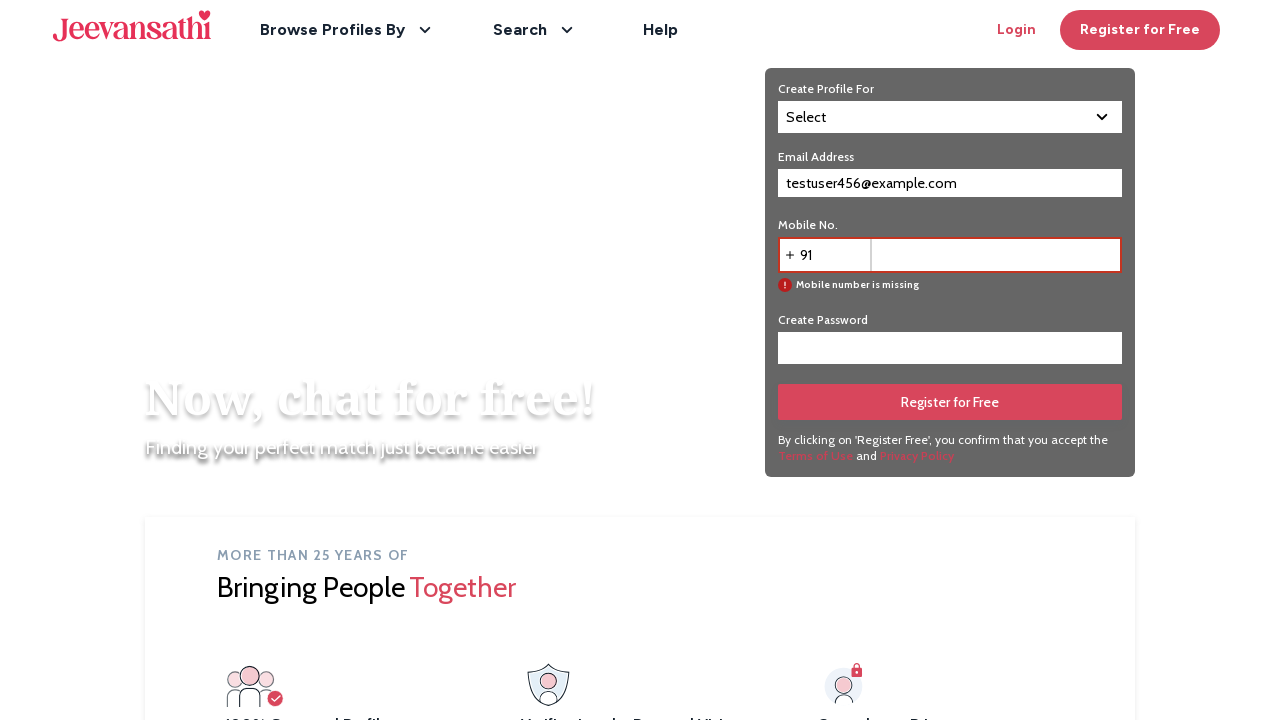

Pressed Ctrl+V to paste copied email text
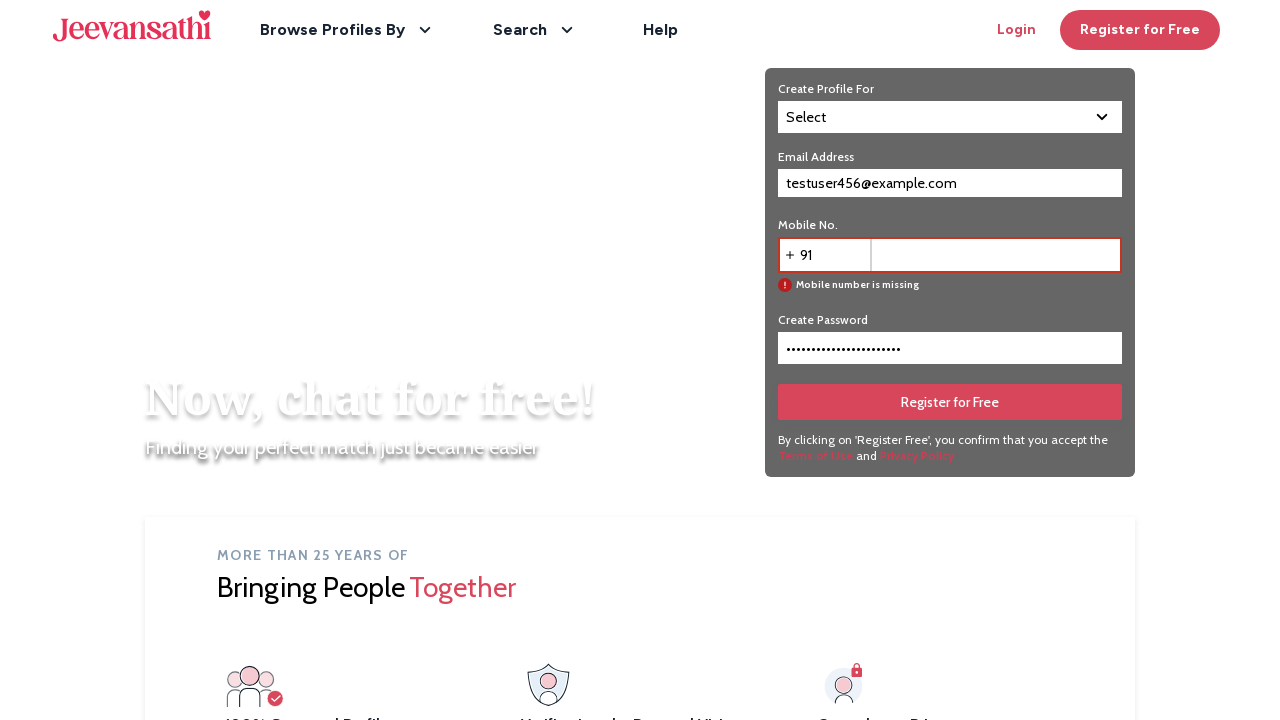

Pressed Page Down to scroll down (1st scroll)
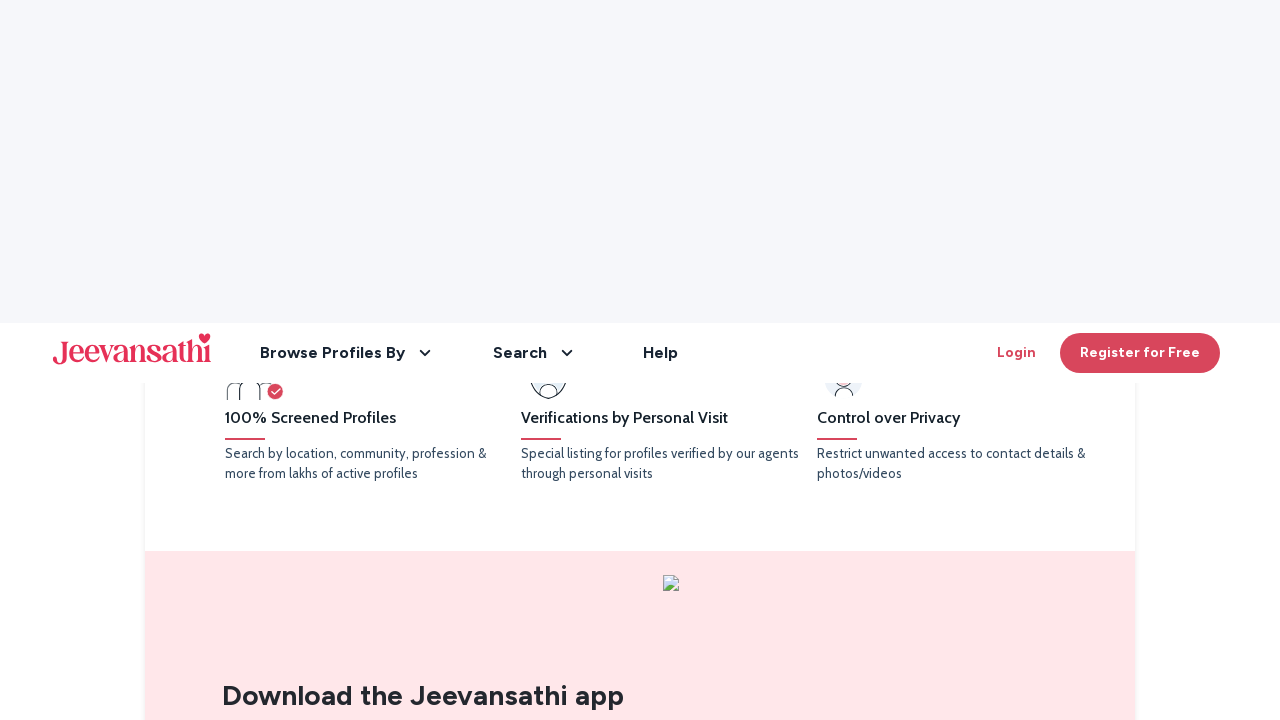

Waited 1000ms after first Page Down scroll
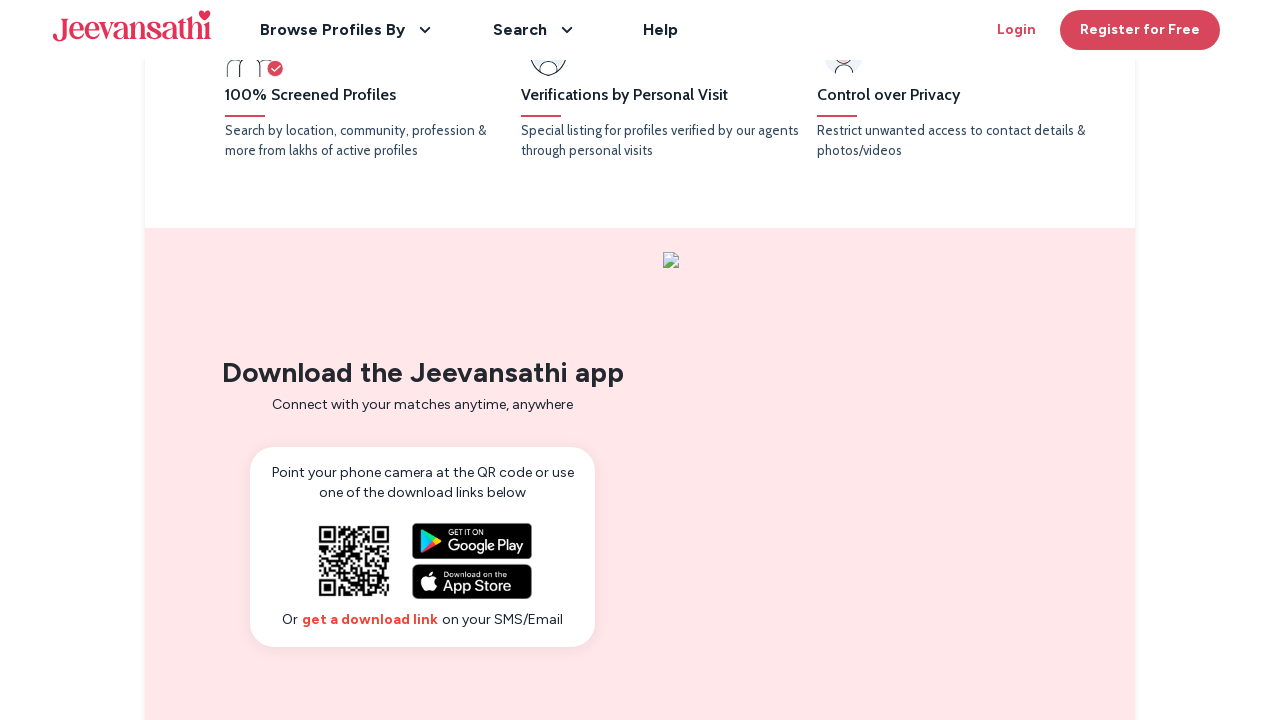

Pressed Page Down to scroll down (2nd scroll)
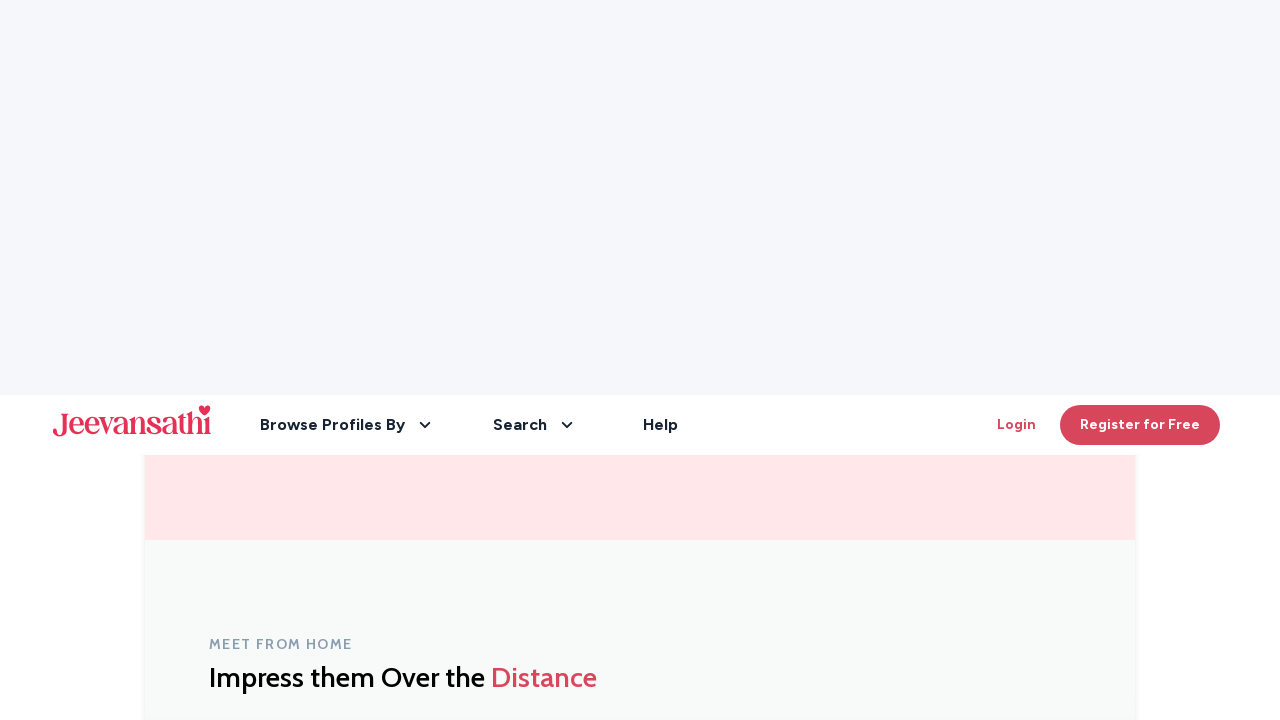

Waited 1000ms after second Page Down scroll
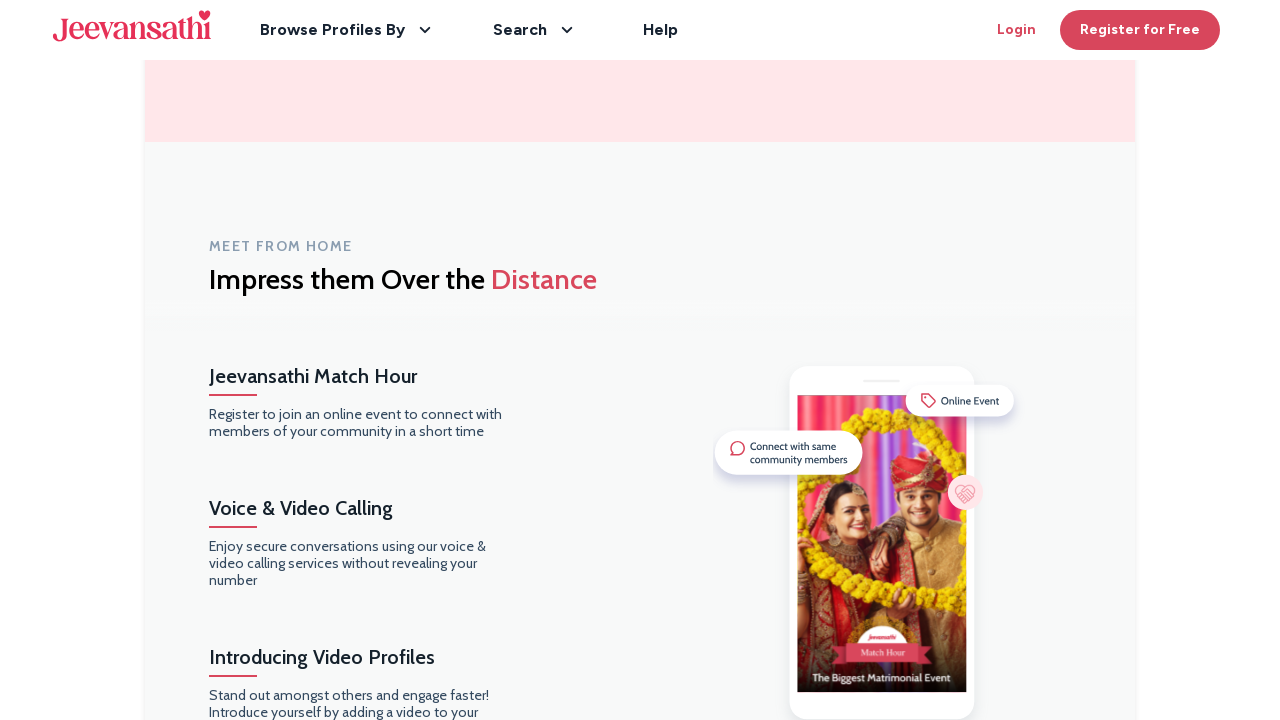

Pressed Page Down to scroll down (3rd scroll)
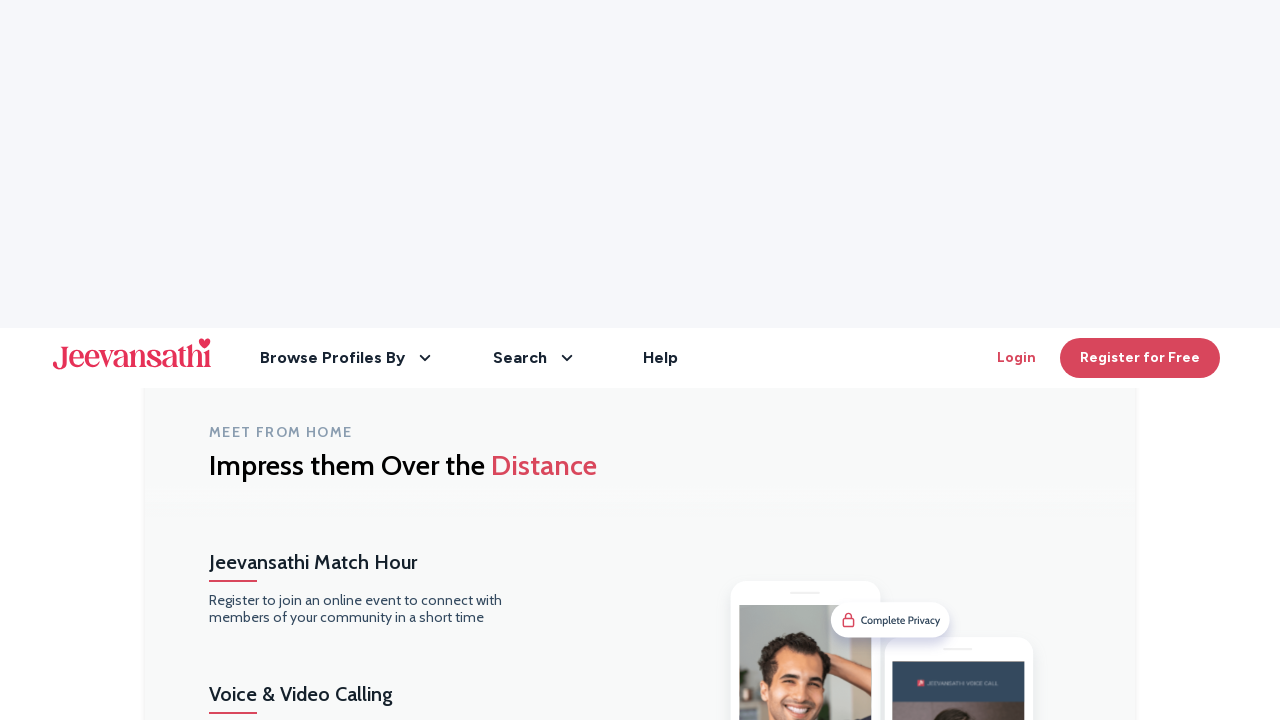

Waited 1000ms after third Page Down scroll
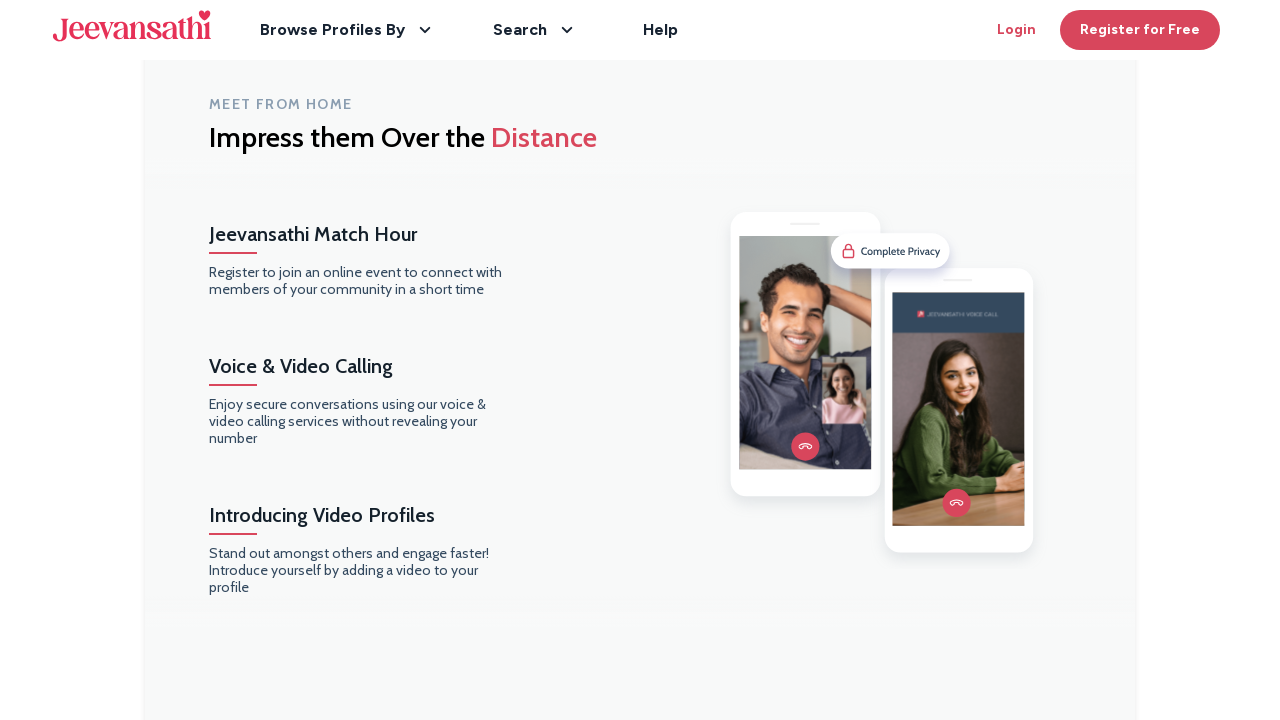

Pressed Page Down to scroll down (4th scroll)
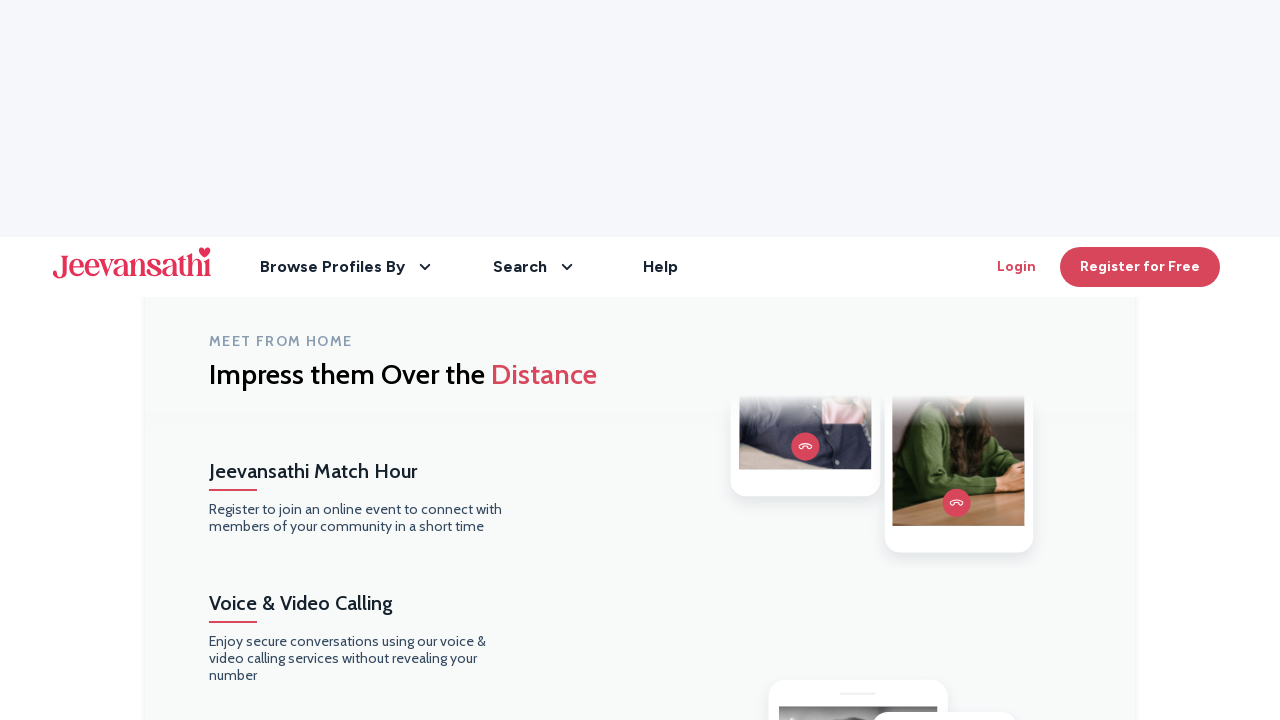

Waited 1000ms after fourth Page Down scroll
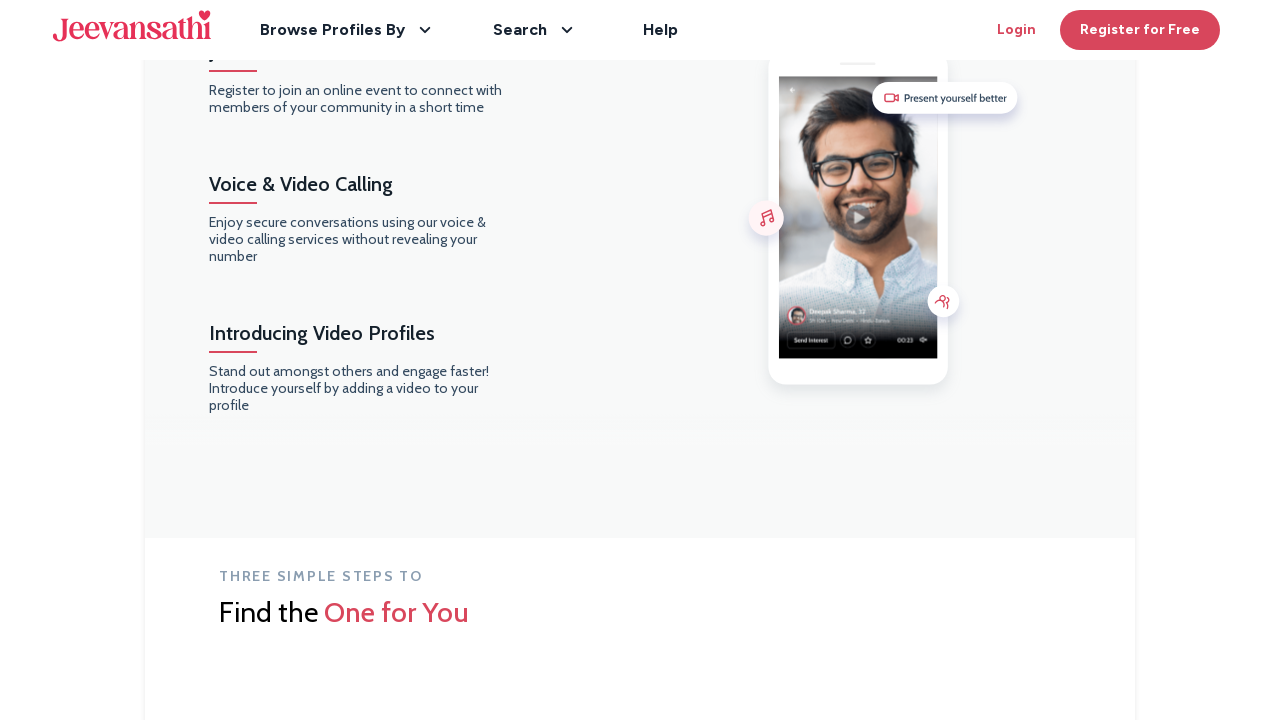

Pressed Page Up to scroll up (1st scroll)
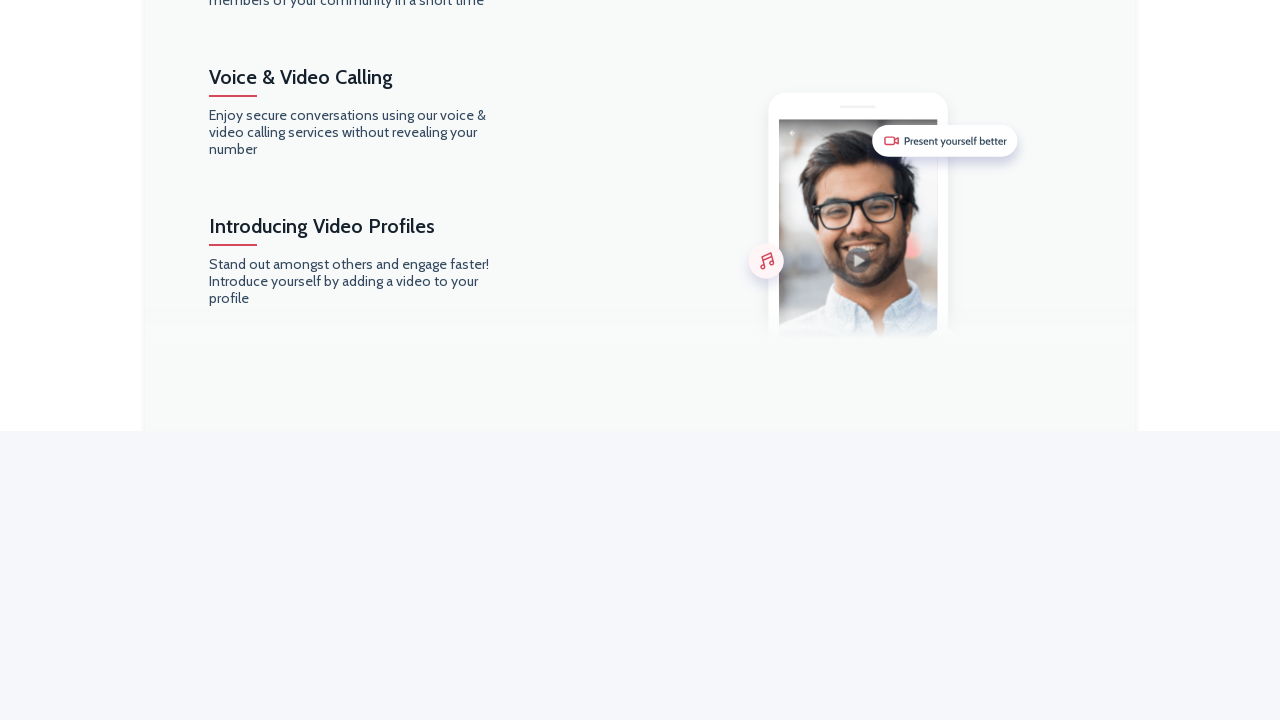

Waited 1000ms after first Page Up scroll
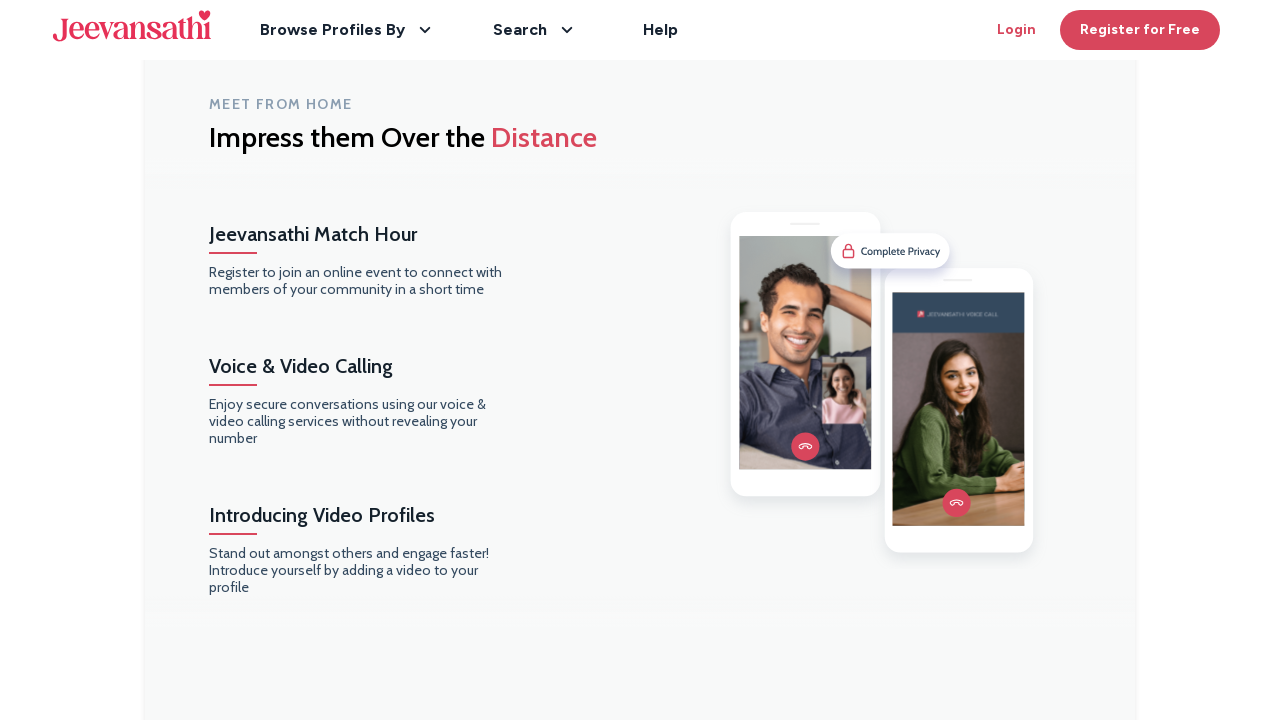

Pressed Page Up to scroll up (2nd scroll)
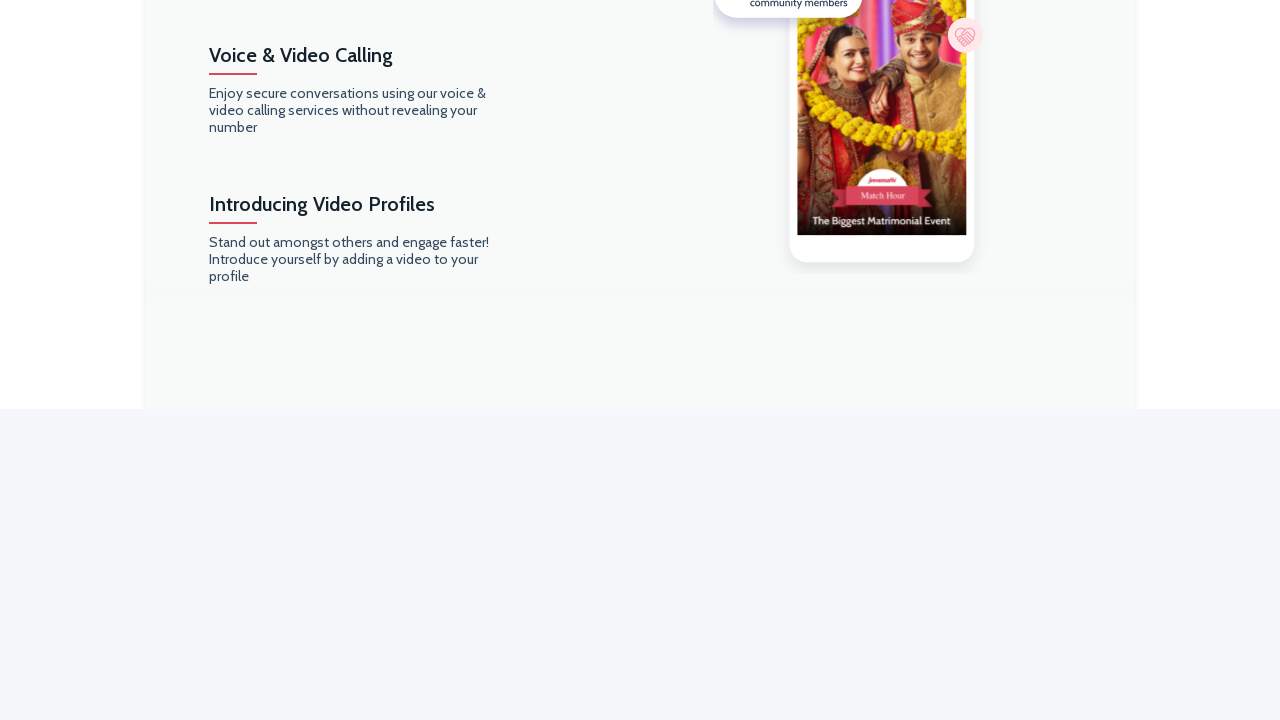

Waited 1000ms after second Page Up scroll
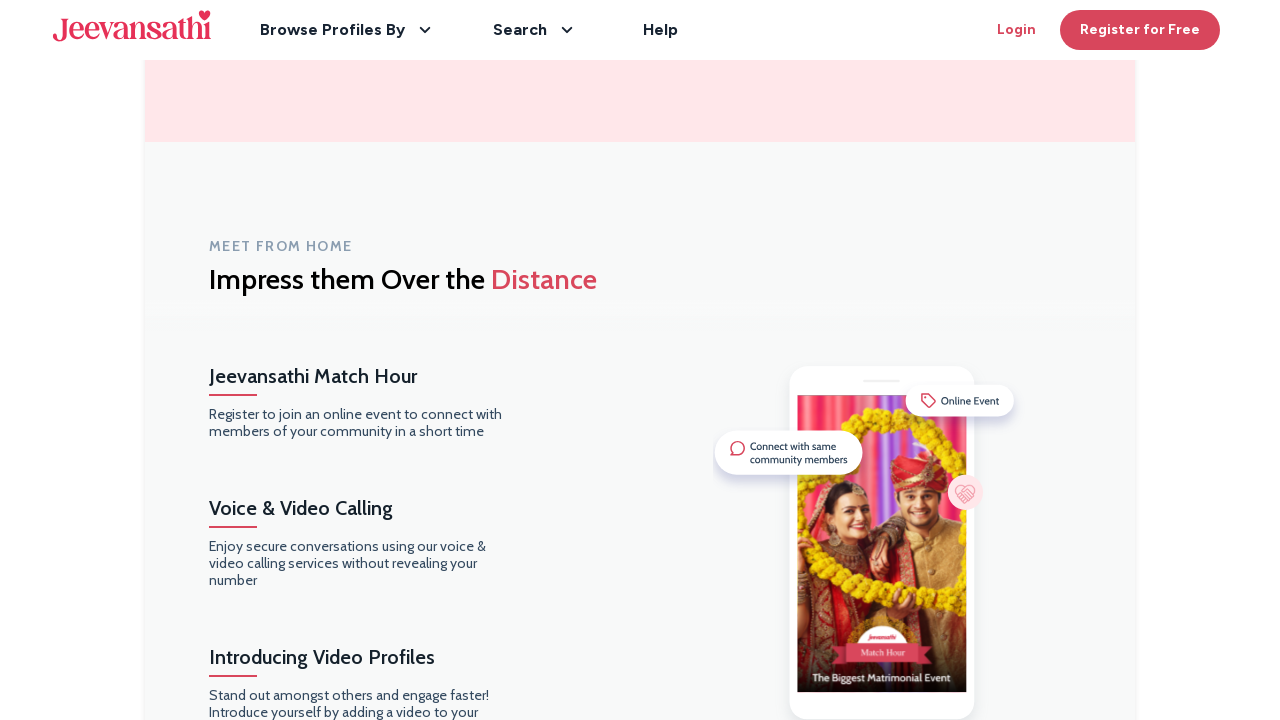

Pressed Page Up to scroll up (3rd scroll)
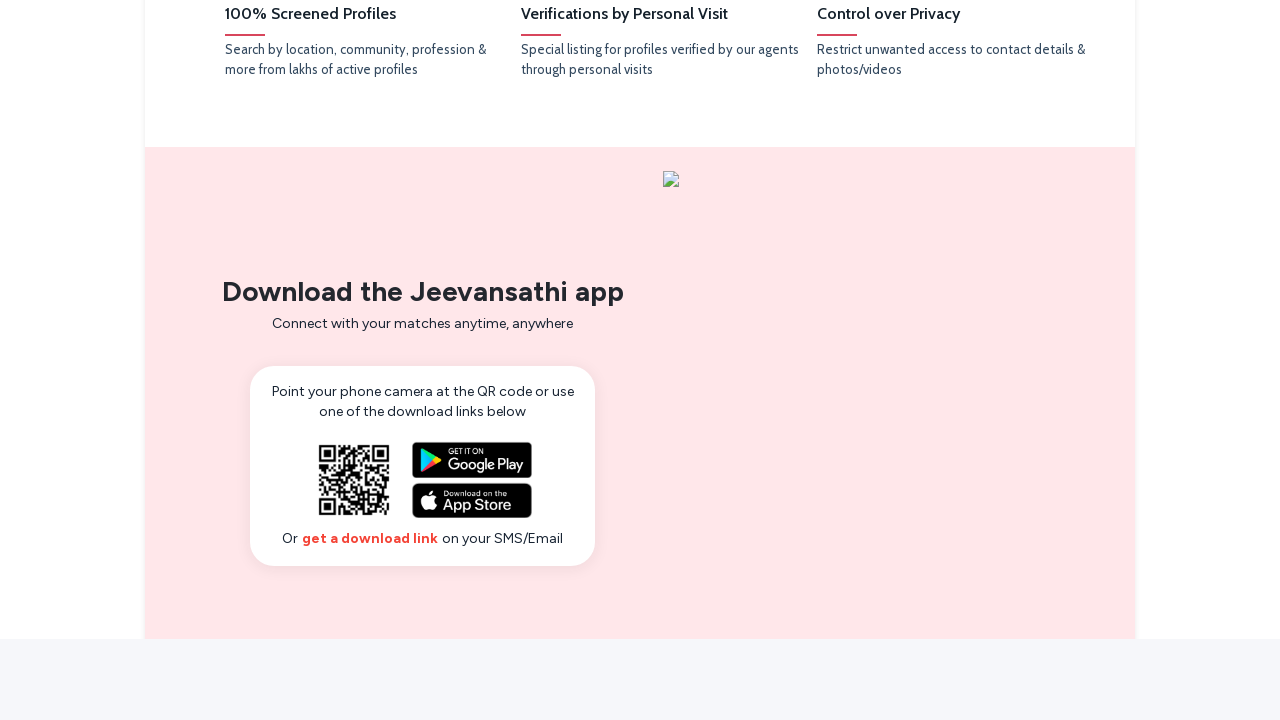

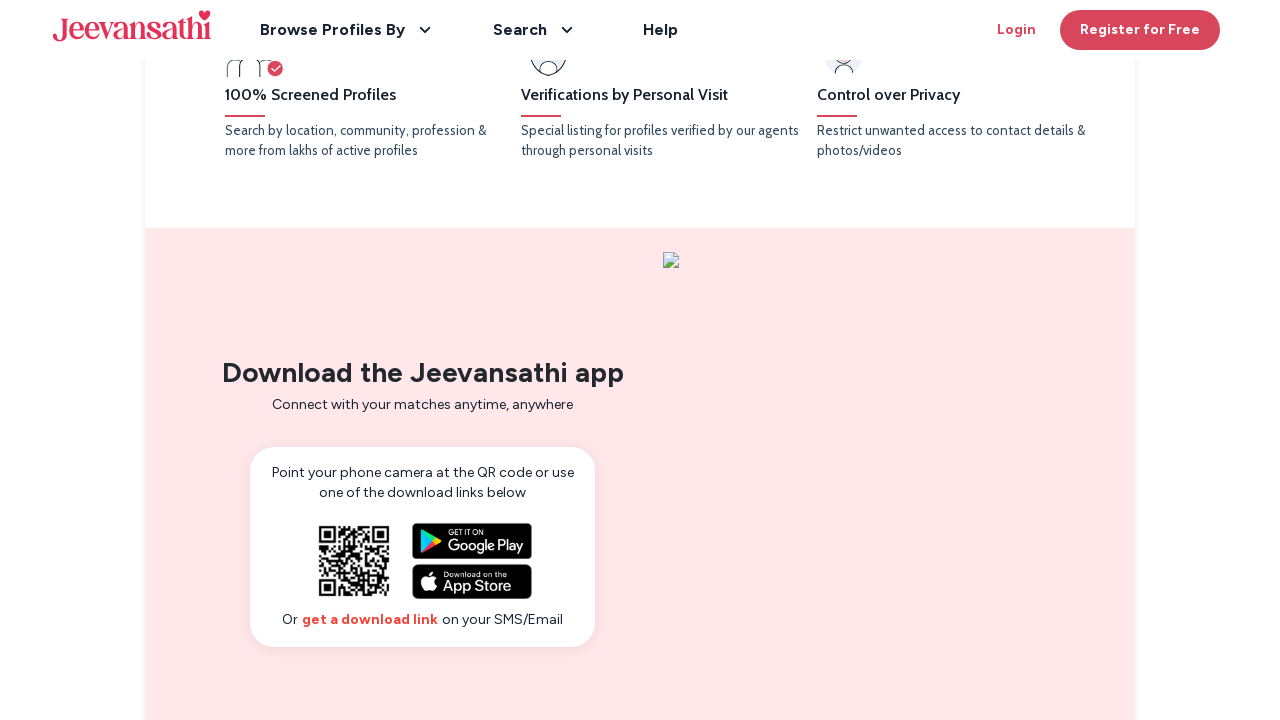